Tests various button interactions and properties on a demo page including clicking buttons, checking if buttons are enabled, getting button colors, and revealing hidden elements

Starting URL: https://leafground.com/button.xhtml

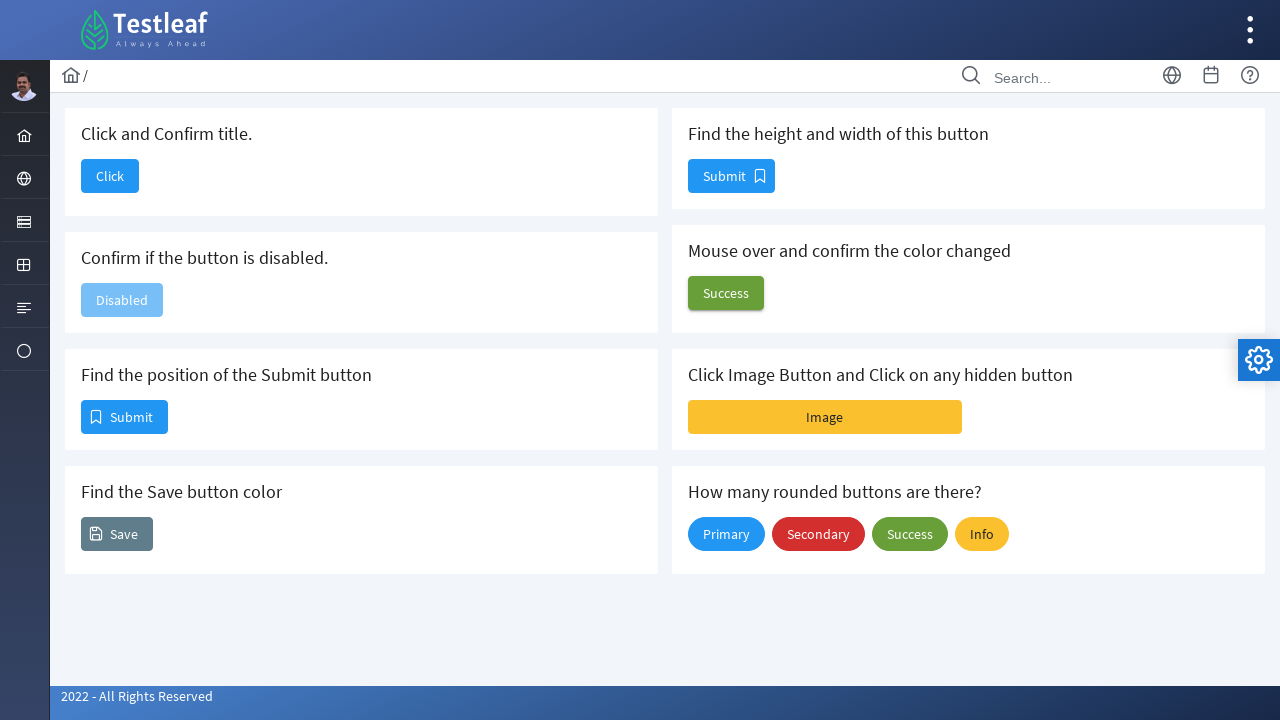

Clicked the first button to trigger navigation at (110, 176) on xpath=//div[@class='grid button-demo']//span[contains(text(),'Click')]
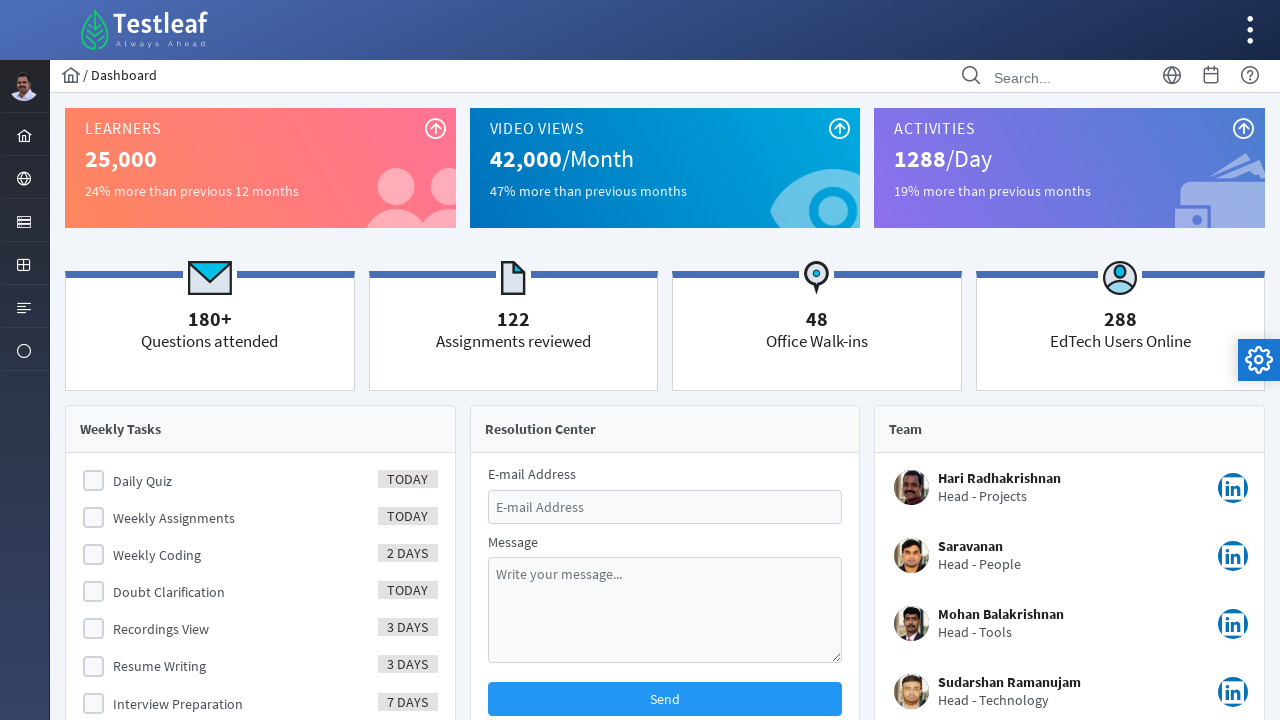

Waited for page to fully load after button click
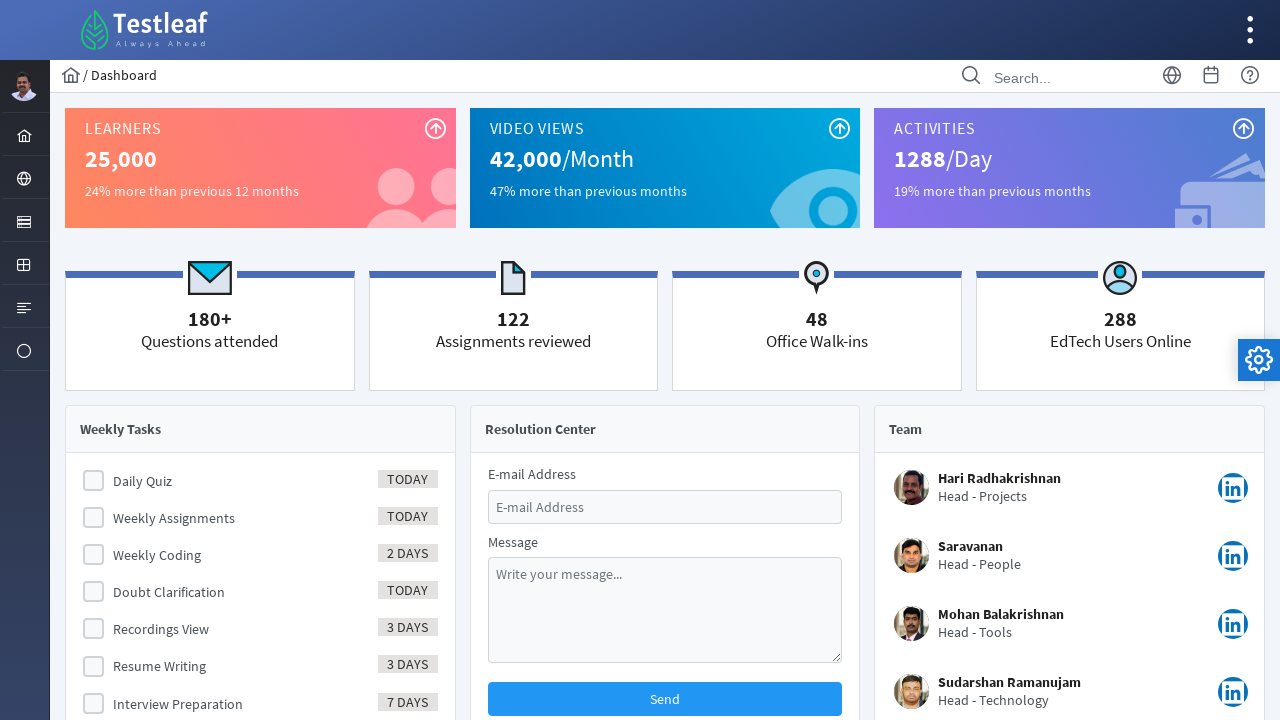

Retrieved page title: Dashboard
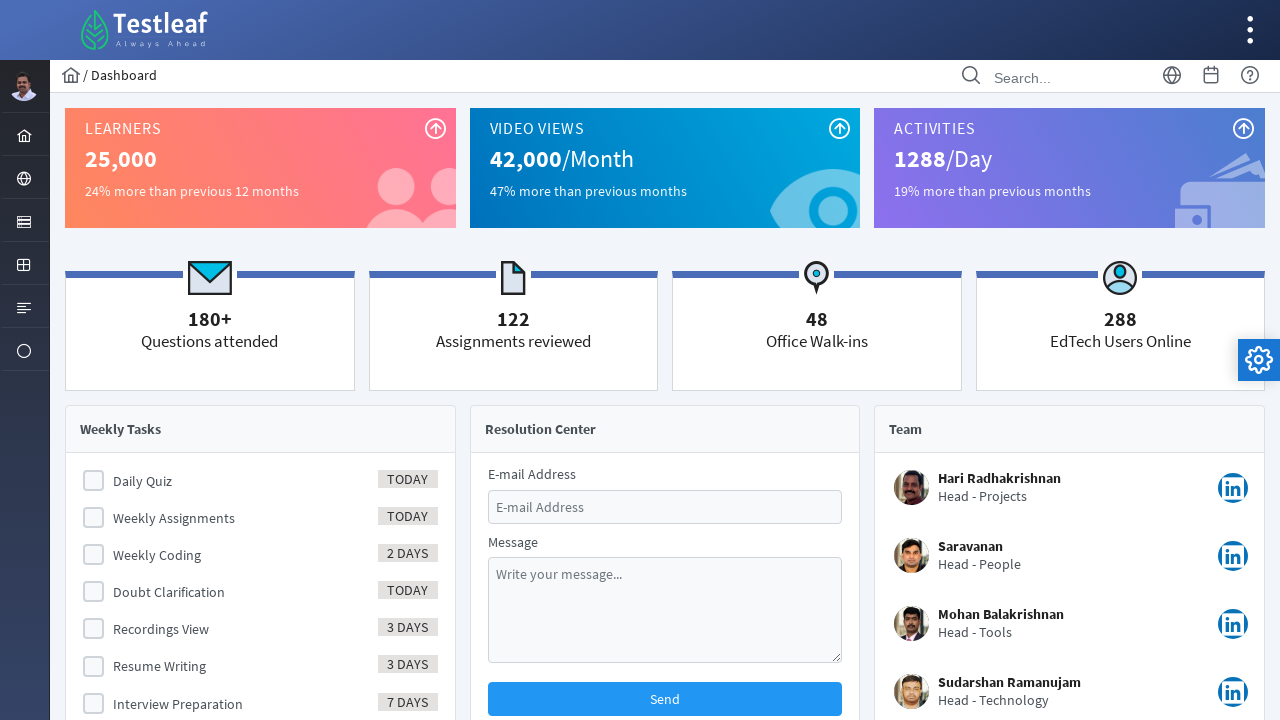

Navigated back to the button demo page
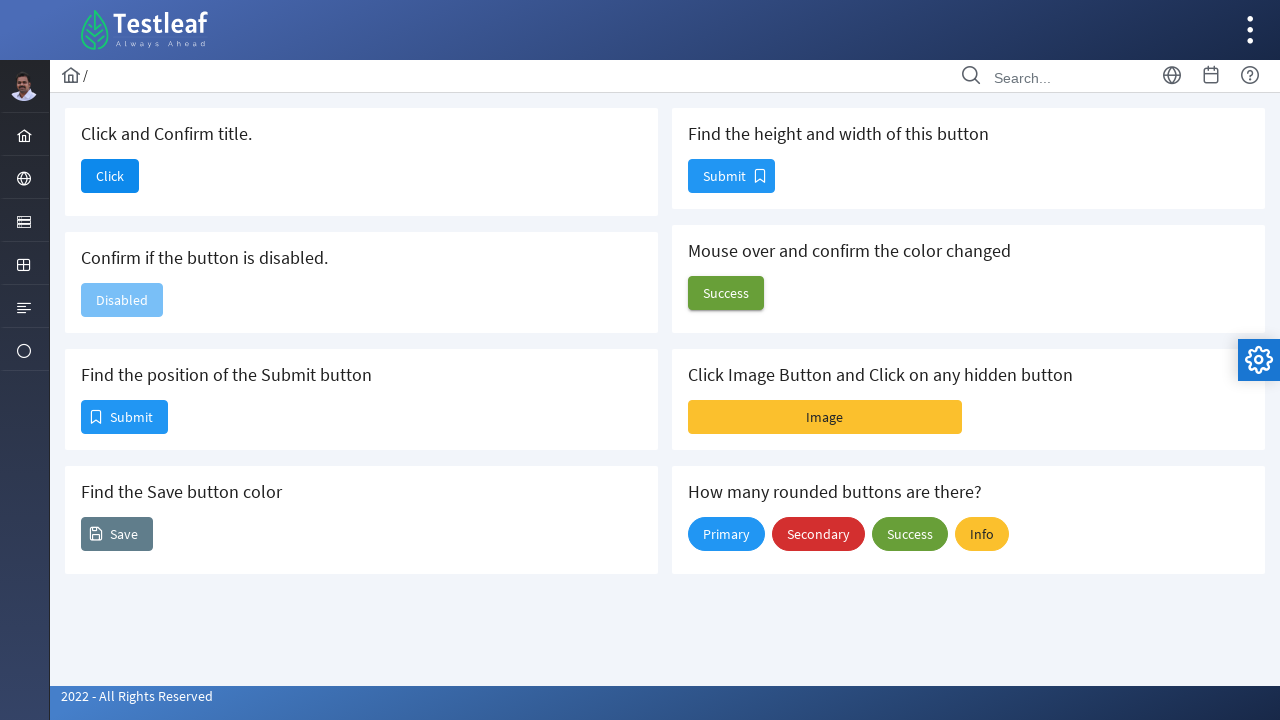

Waited for button demo page to fully load
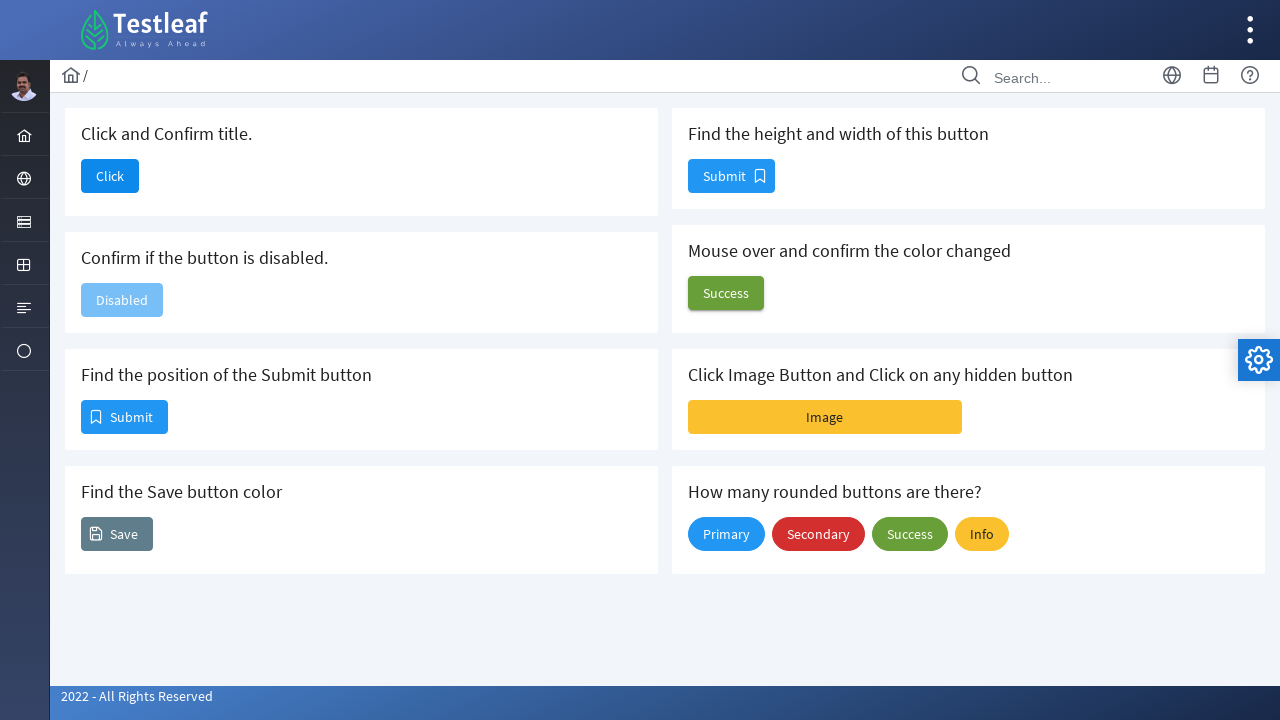

Checked if button is enabled: False
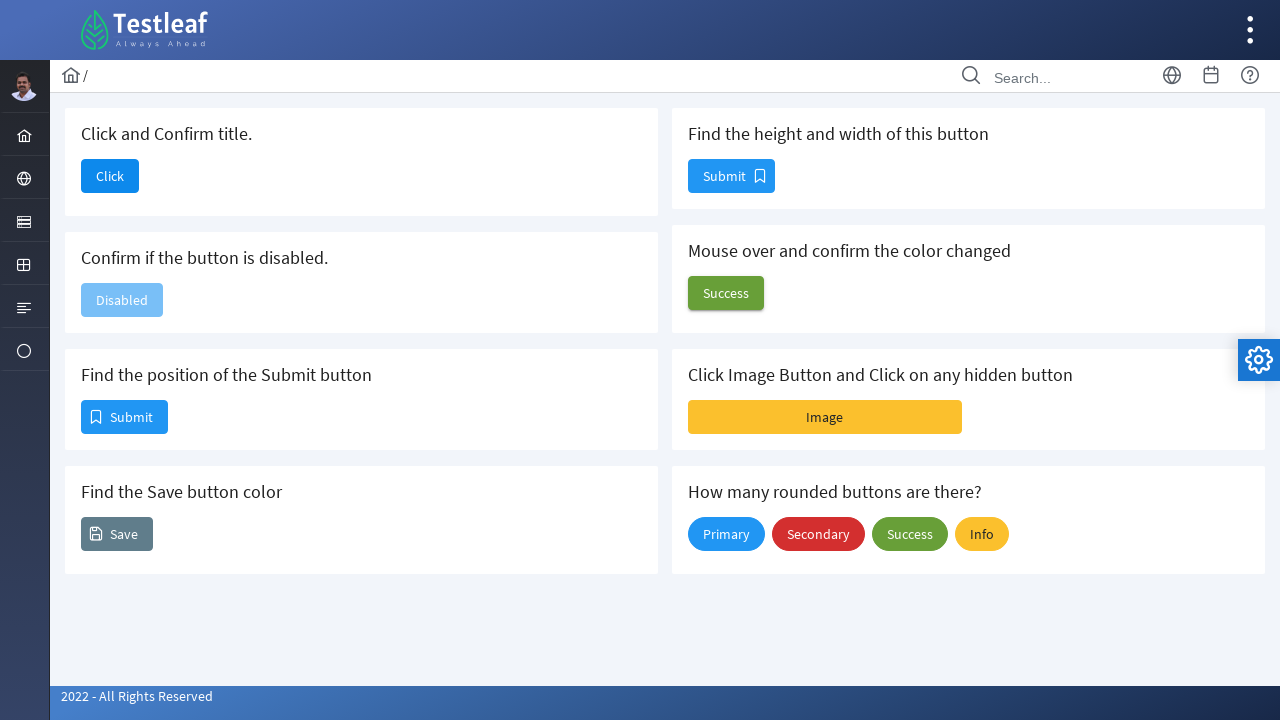

Located the Save button element
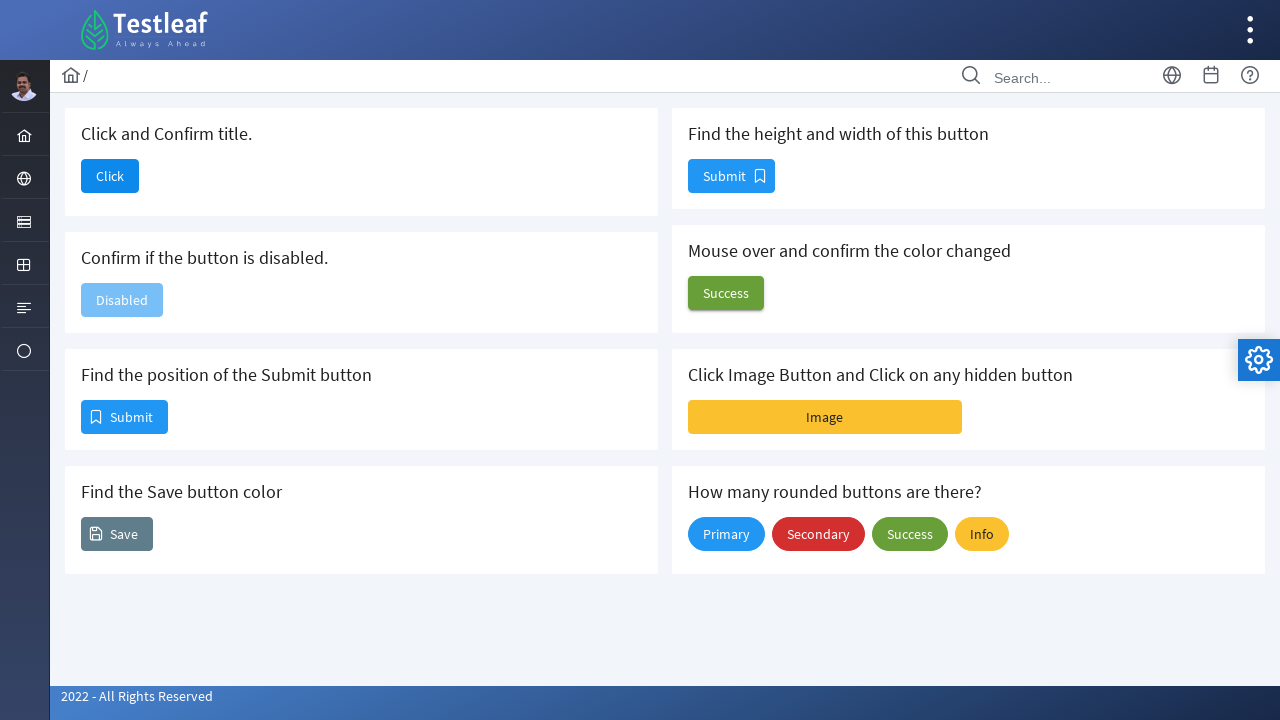

Retrieved Save button color: rgb(255, 255, 255)
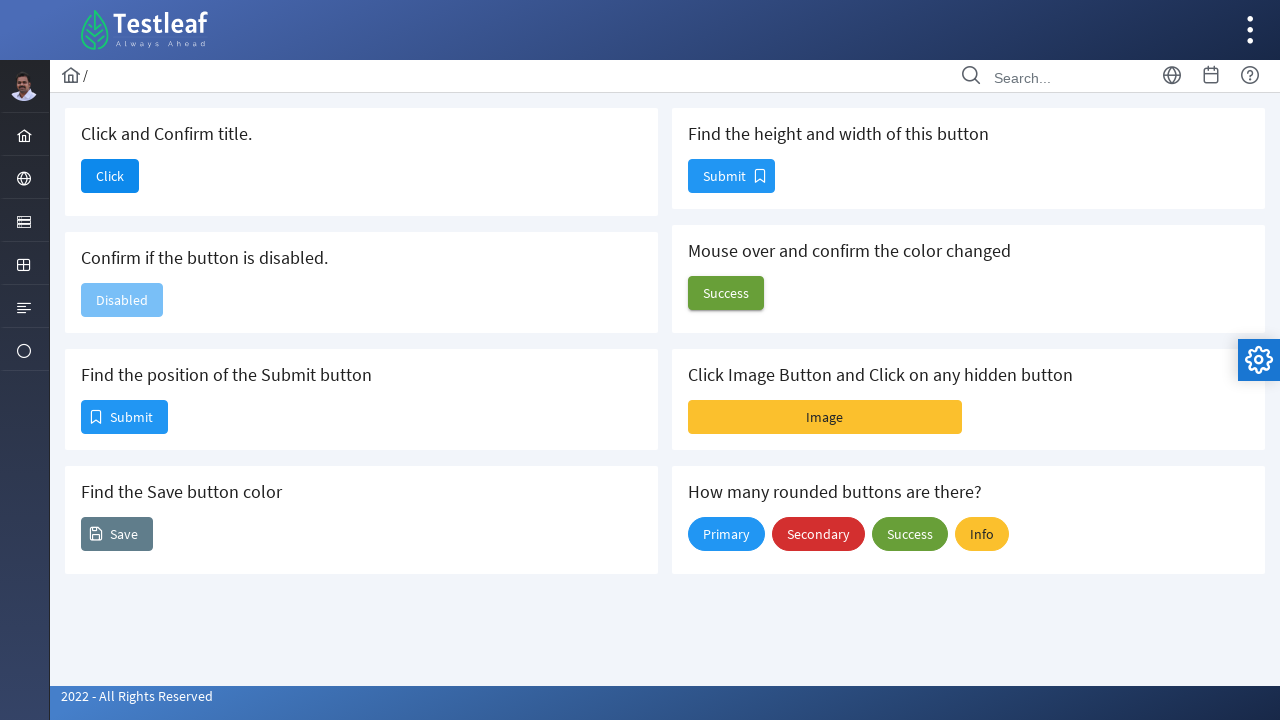

Clicked the image button to reveal hidden content at (825, 417) on #j_idt88\:j_idt102\:imageBtn
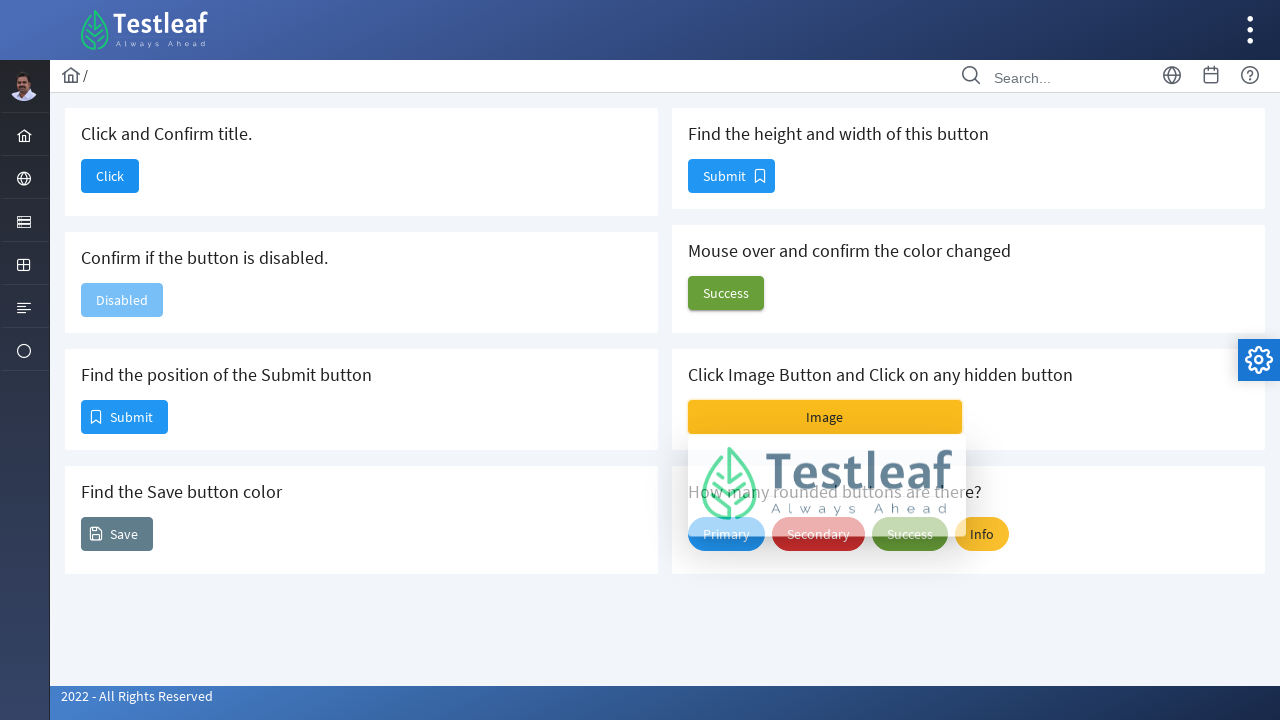

Located the revealed Primary button element
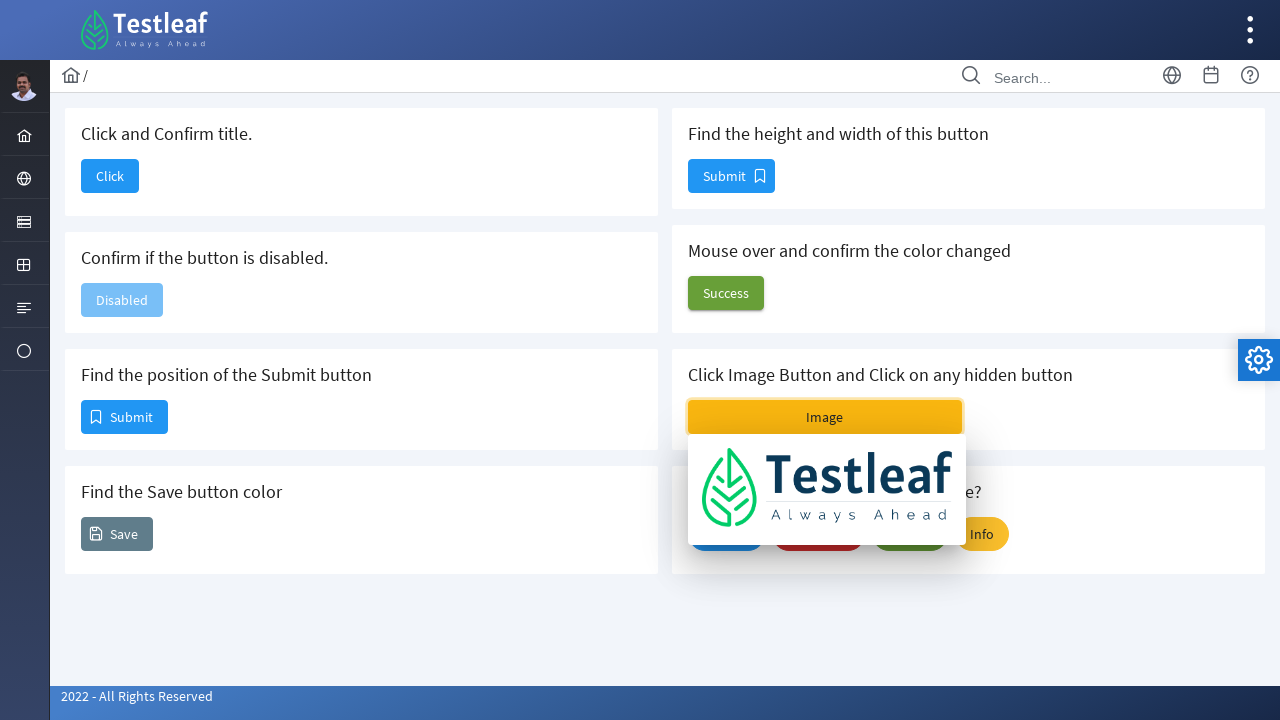

Retrieved hidden button text: Primary
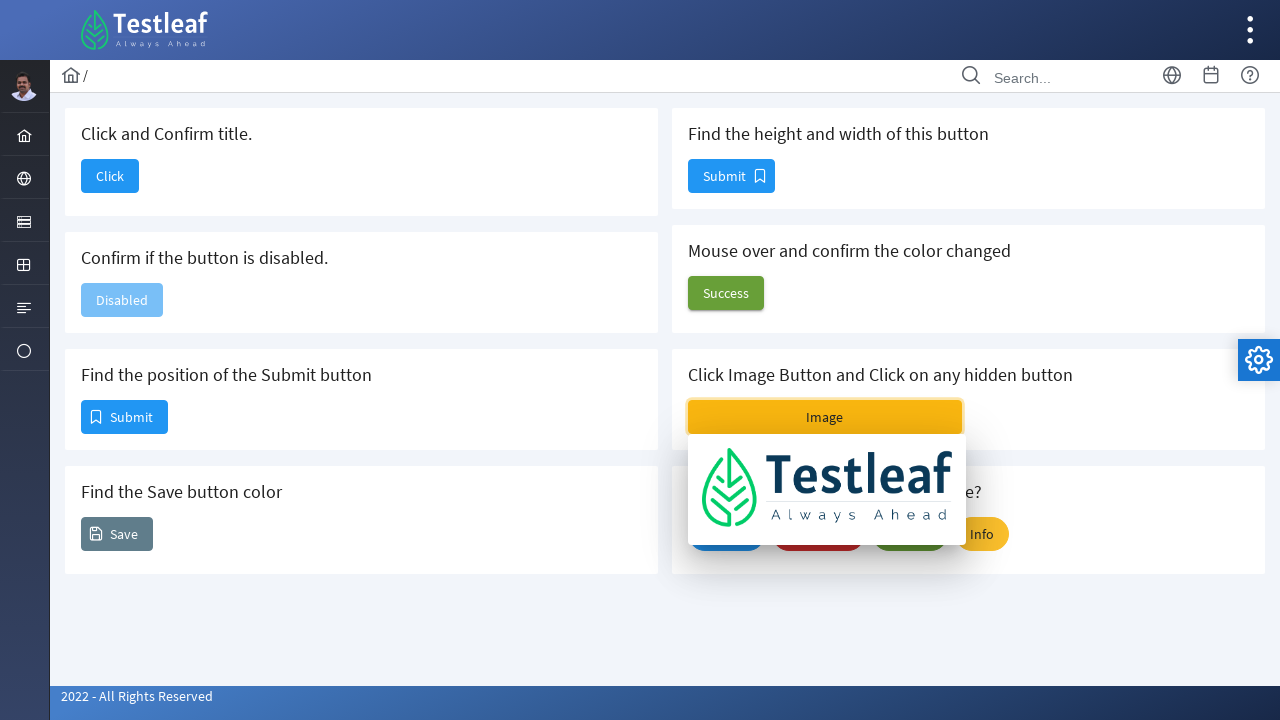

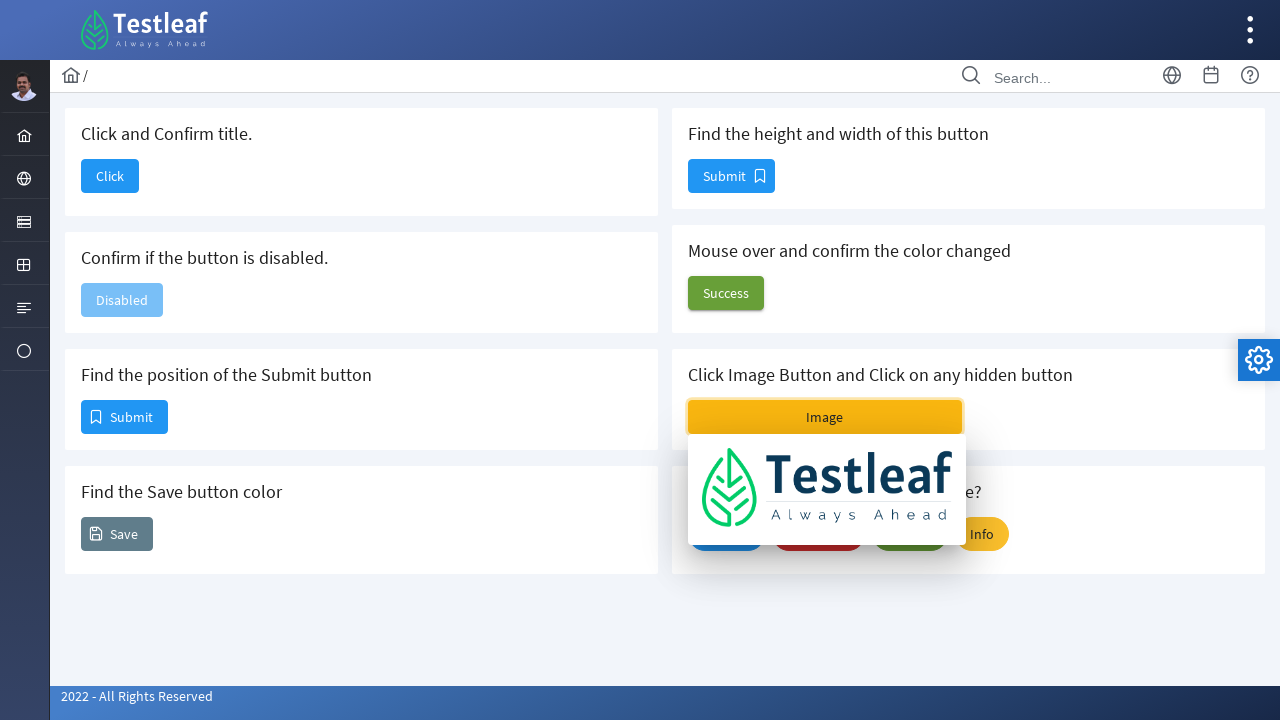